Tests form submission with mobile number containing special characters to verify phone validation.

Starting URL: https://demoqa.com/automation-practice-form

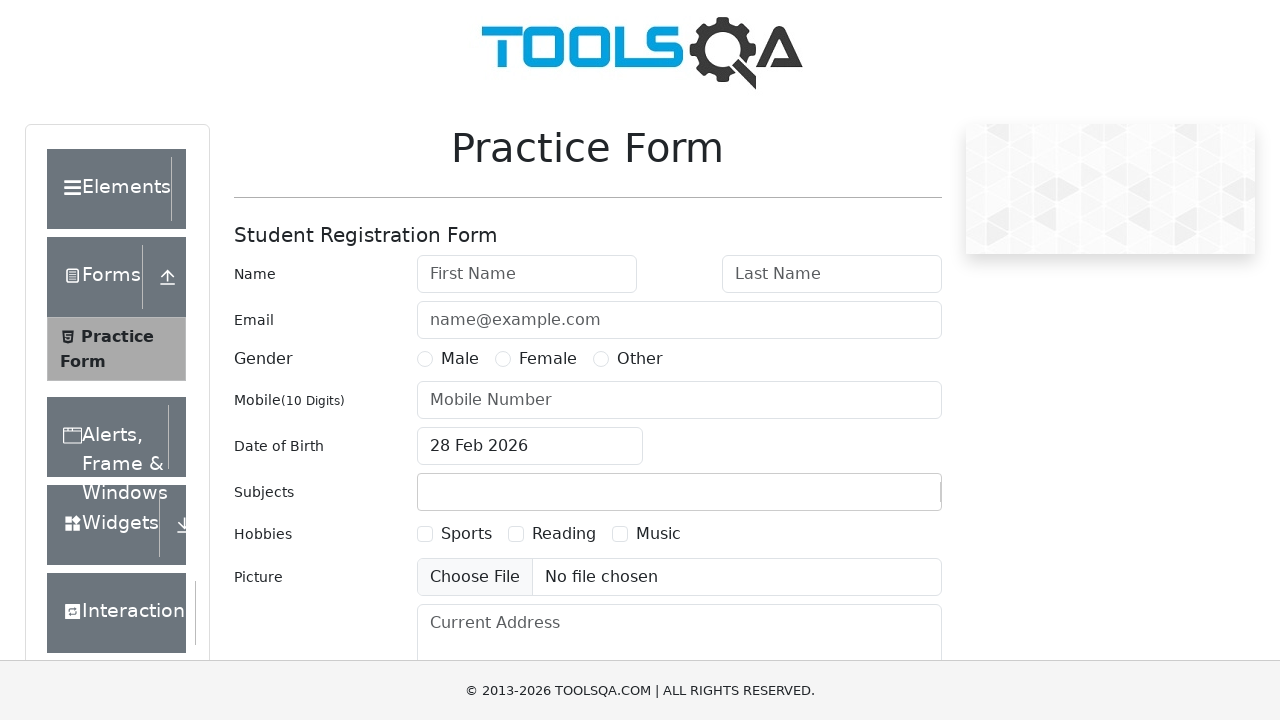

Filled first name field with 'Iftekhar' on #firstName
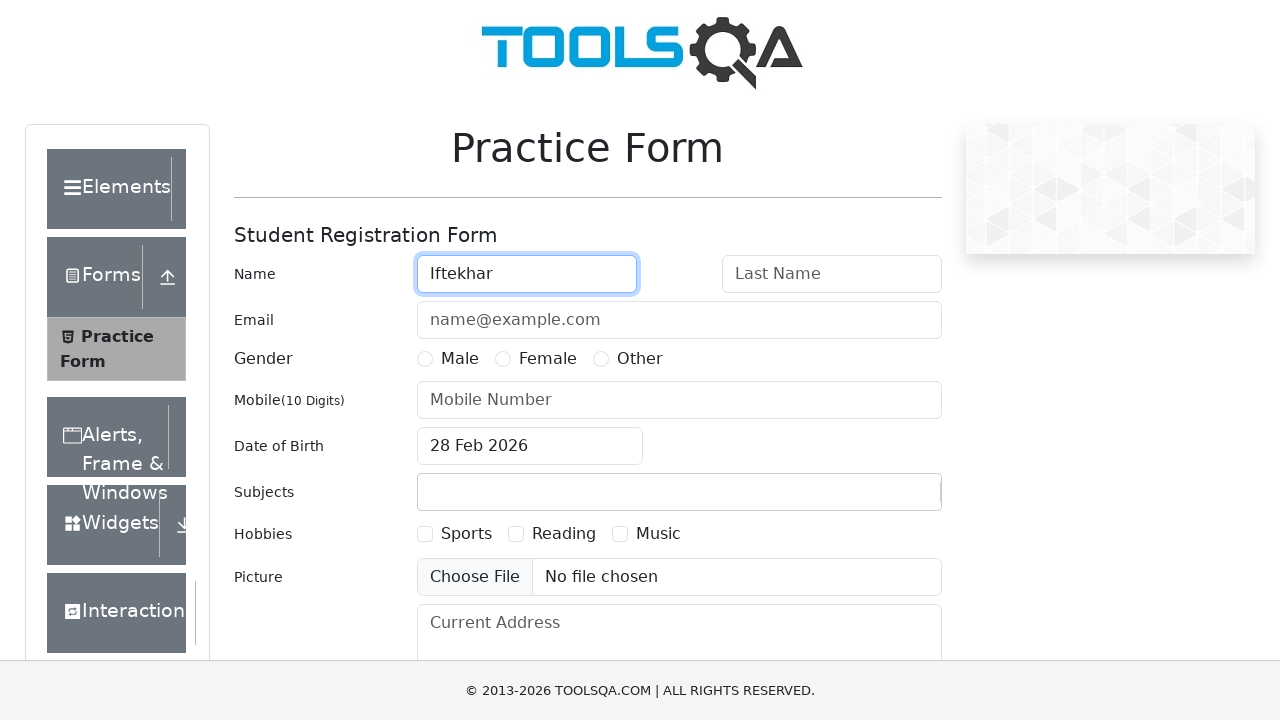

Filled last name field with 'Hasan' on #lastName
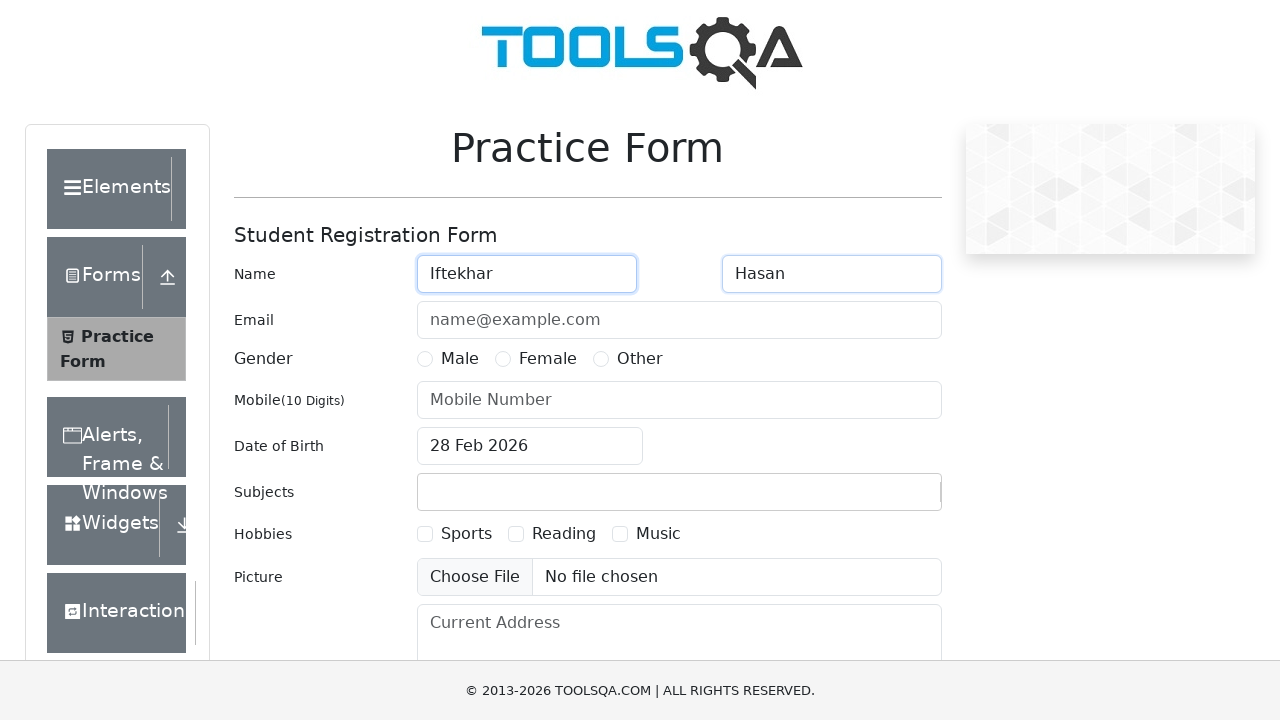

Filled email field with 'iftekharhasan@gmail.com' on #userEmail
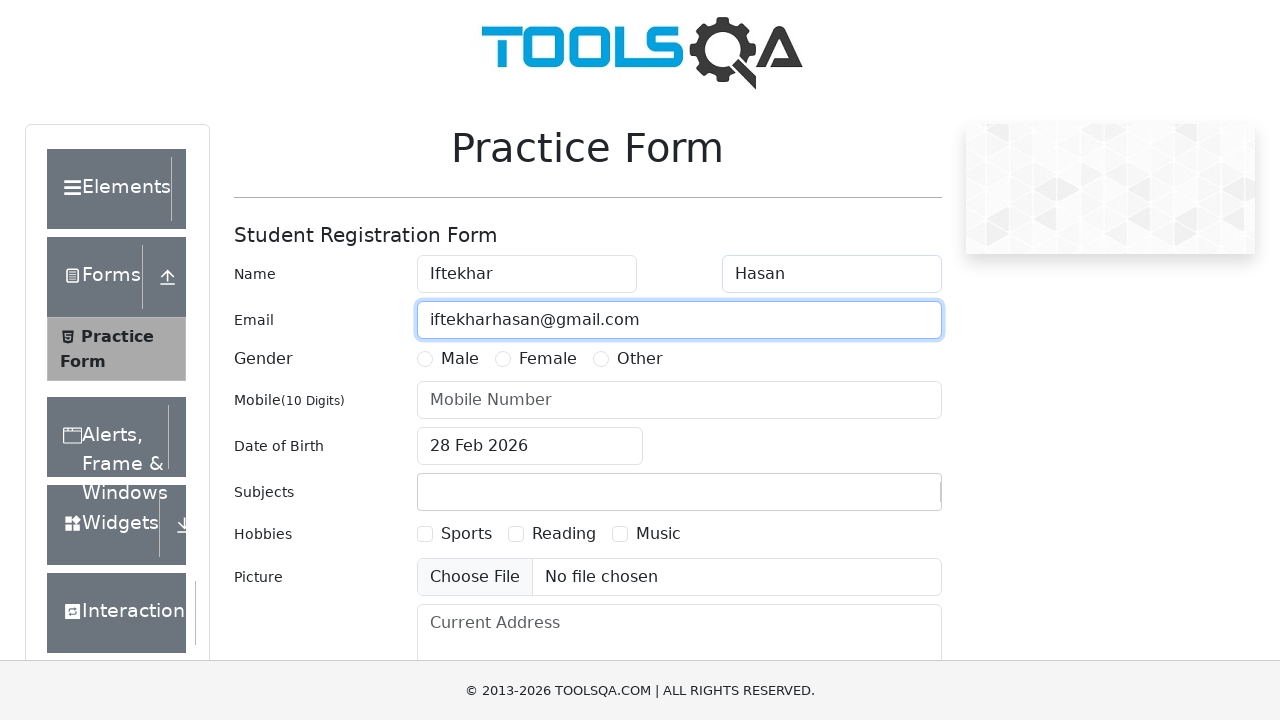

Selected Male gender radio button at (460, 359) on label[for='gender-radio-1']
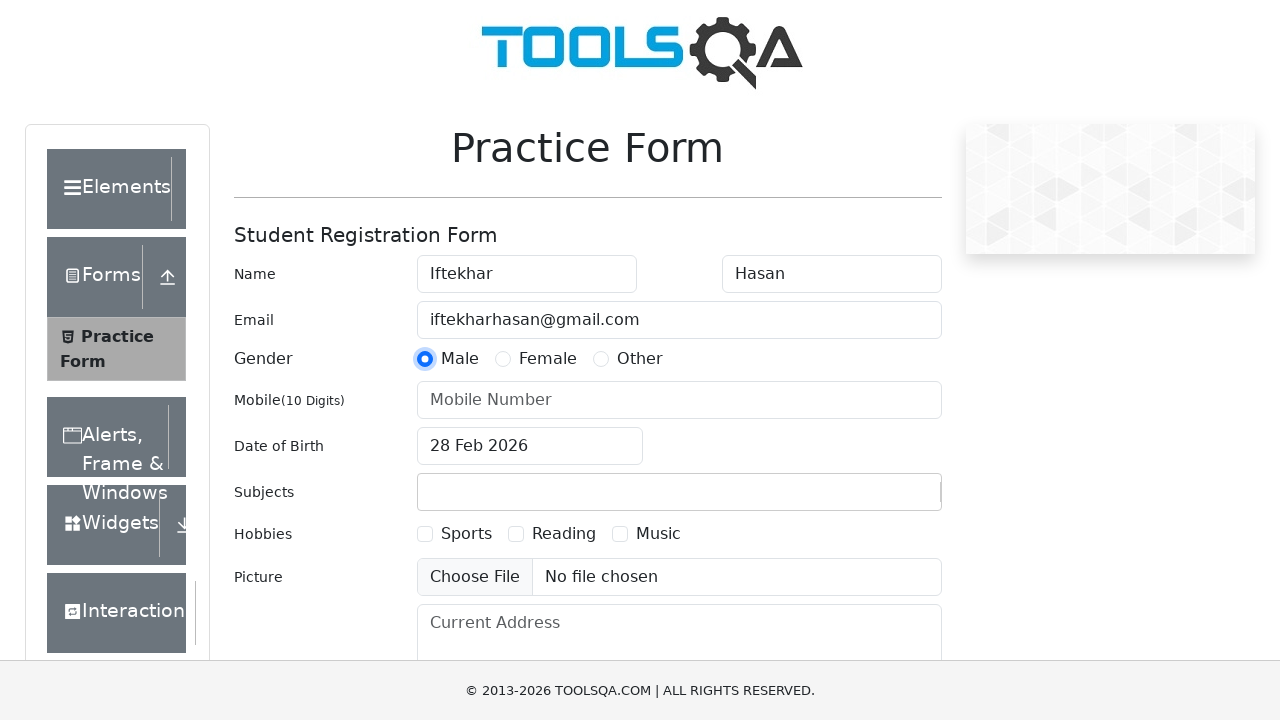

Filled mobile number field with special characters '181279_98$' on #userNumber
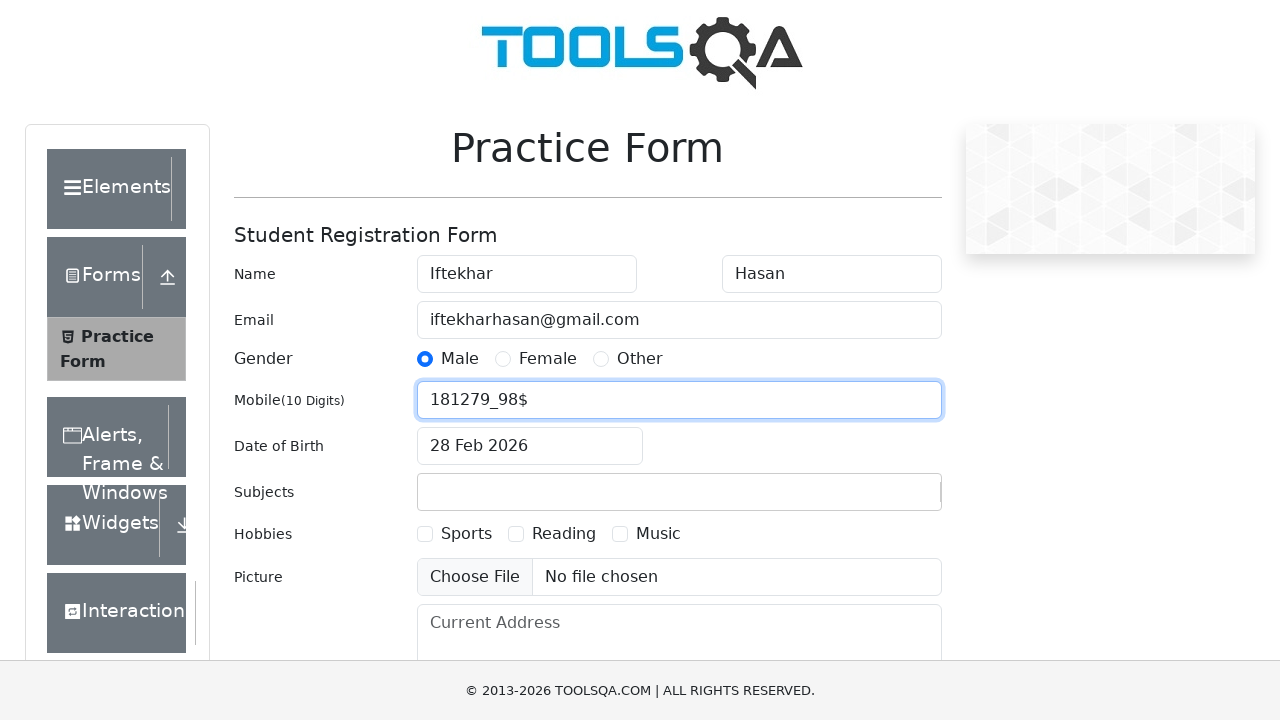

Clicked date of birth input field at (530, 446) on #dateOfBirthInput
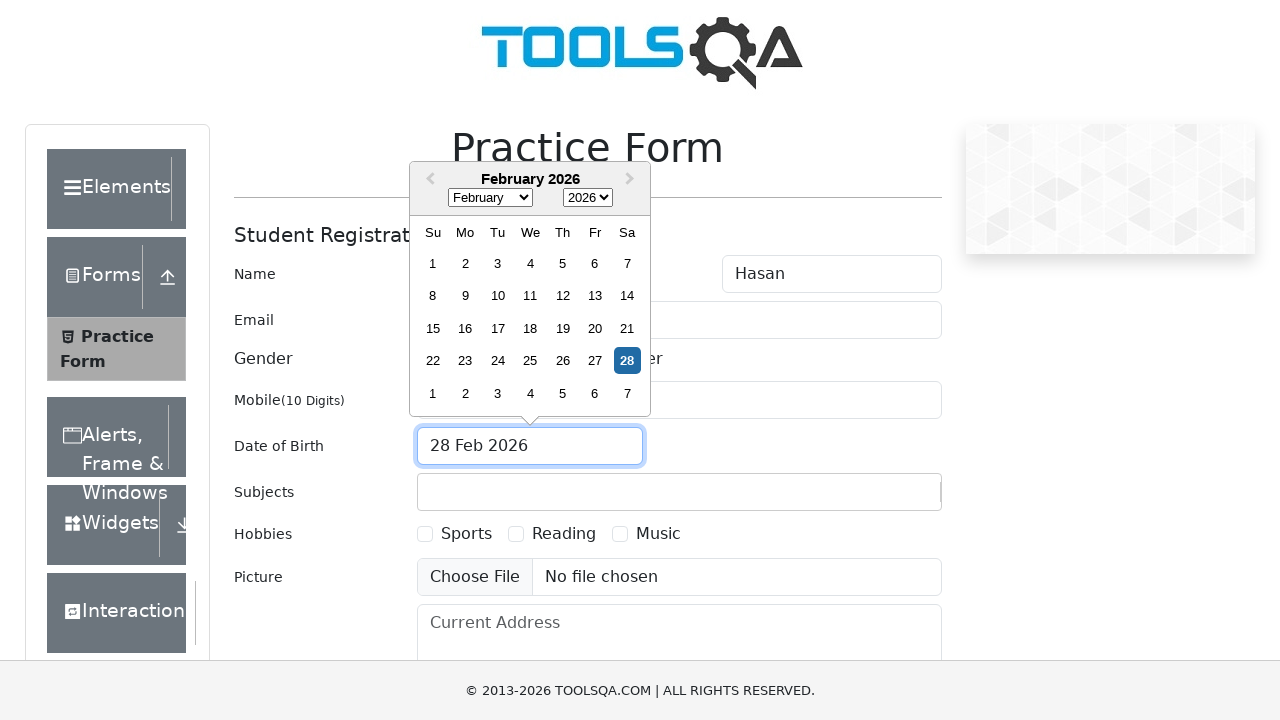

Selected all text in date field
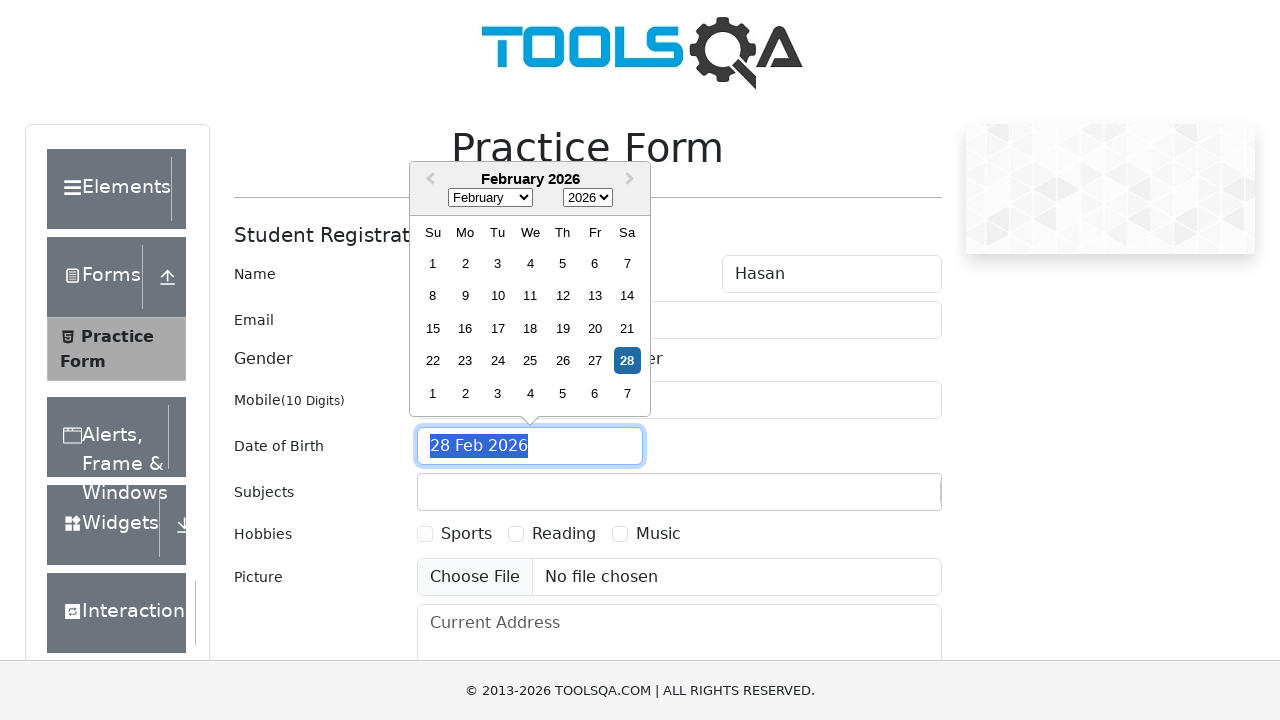

Typed date '28 Jun 1997'
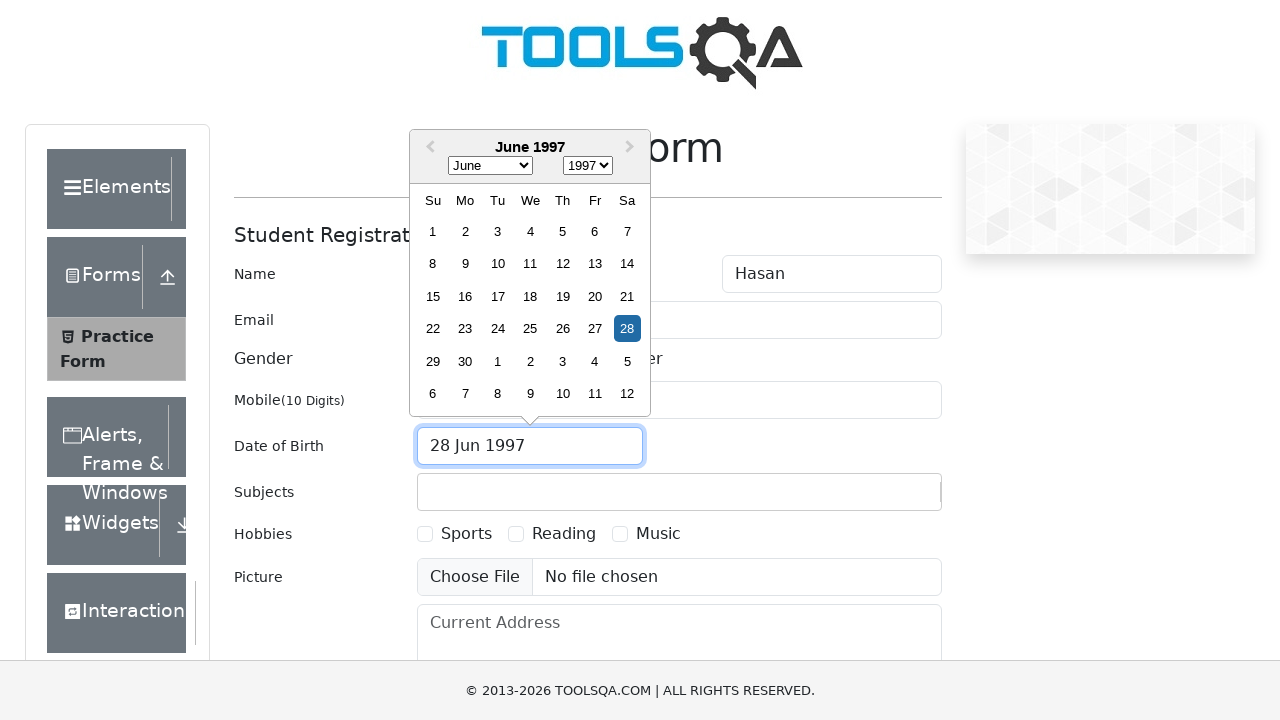

Pressed Enter to confirm date
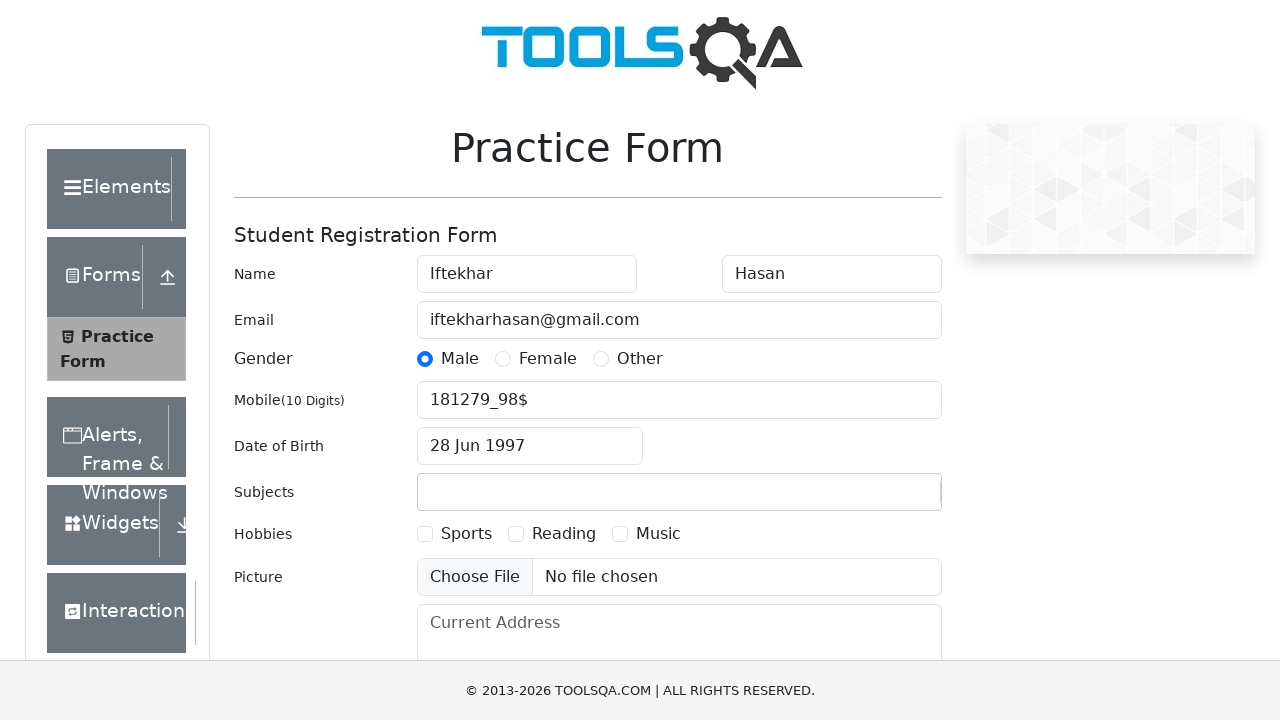

Filled subjects input with 'English' on #subjectsInput
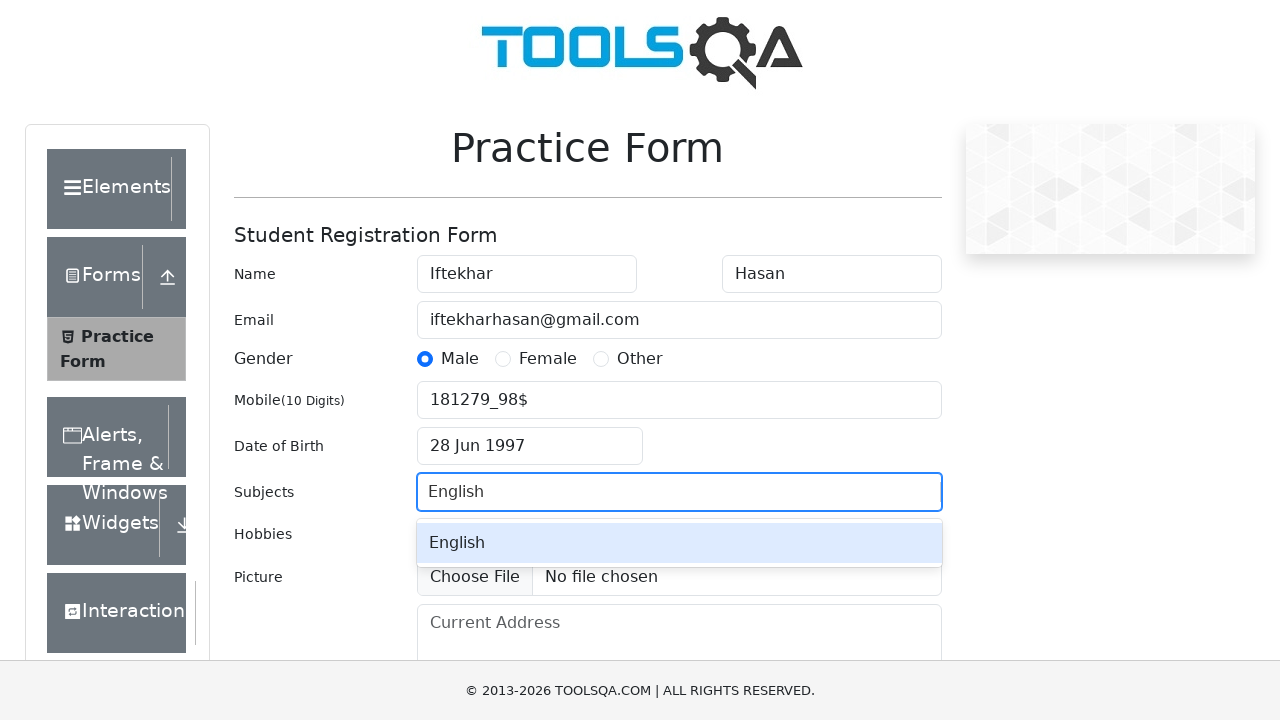

Pressed Enter to select English subject
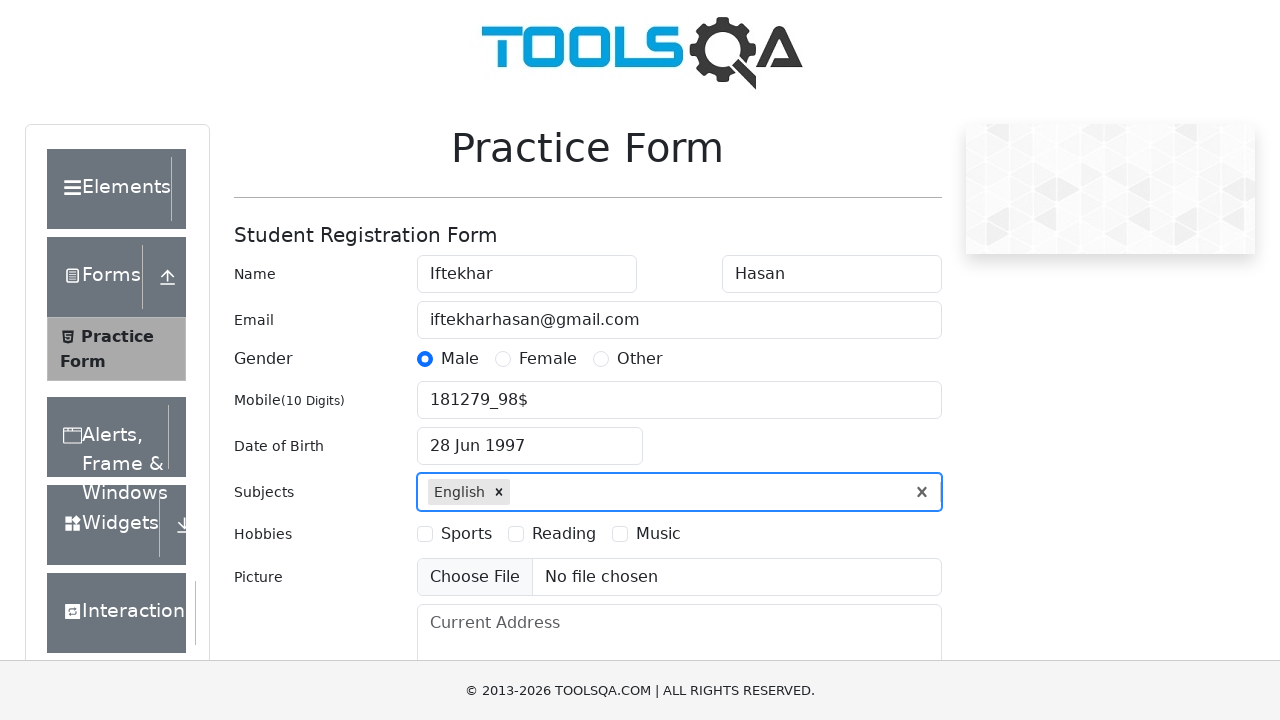

Filled subjects input with 'Maths' on #subjectsInput
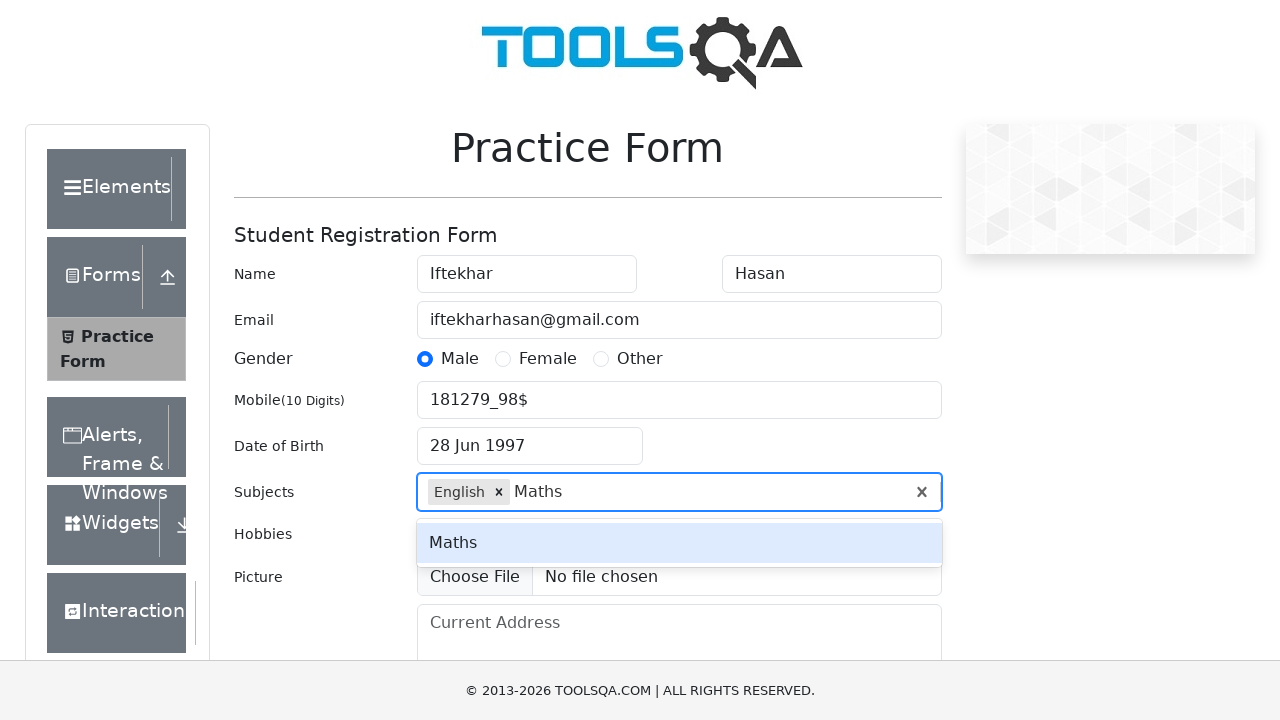

Pressed Enter to select Maths subject
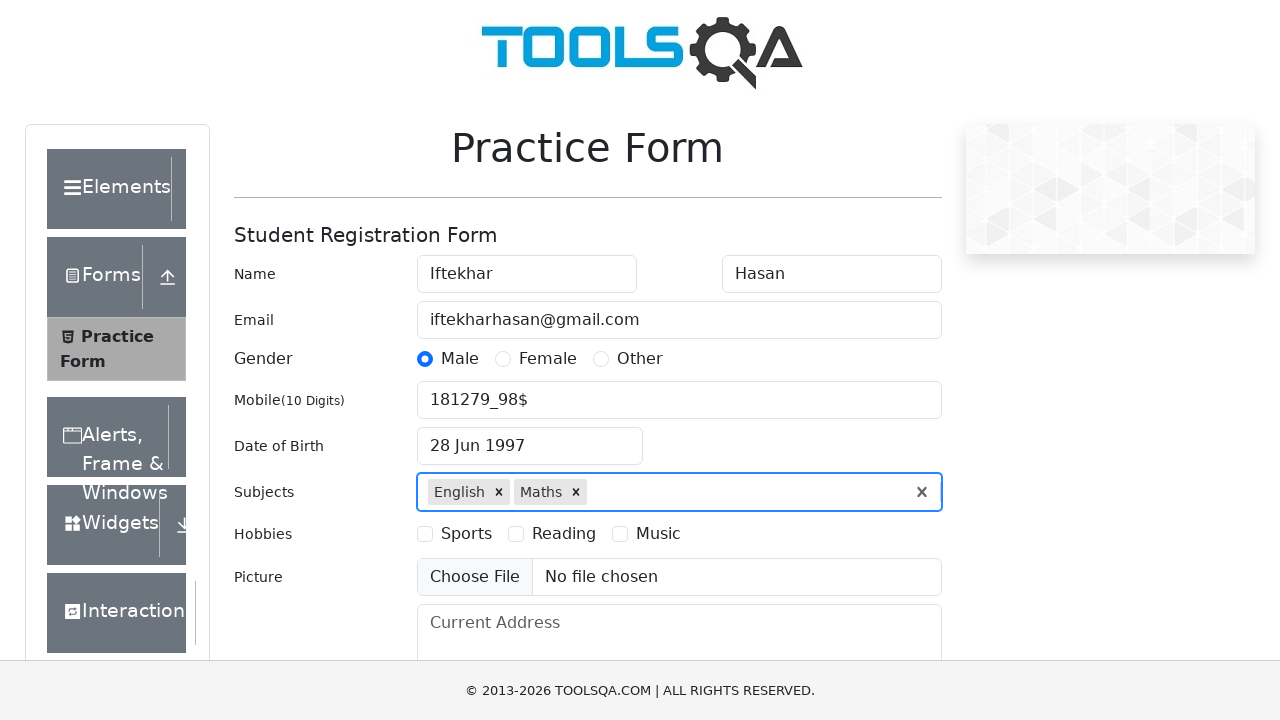

Selected first hobbies checkbox at (466, 534) on label[for='hobbies-checkbox-1']
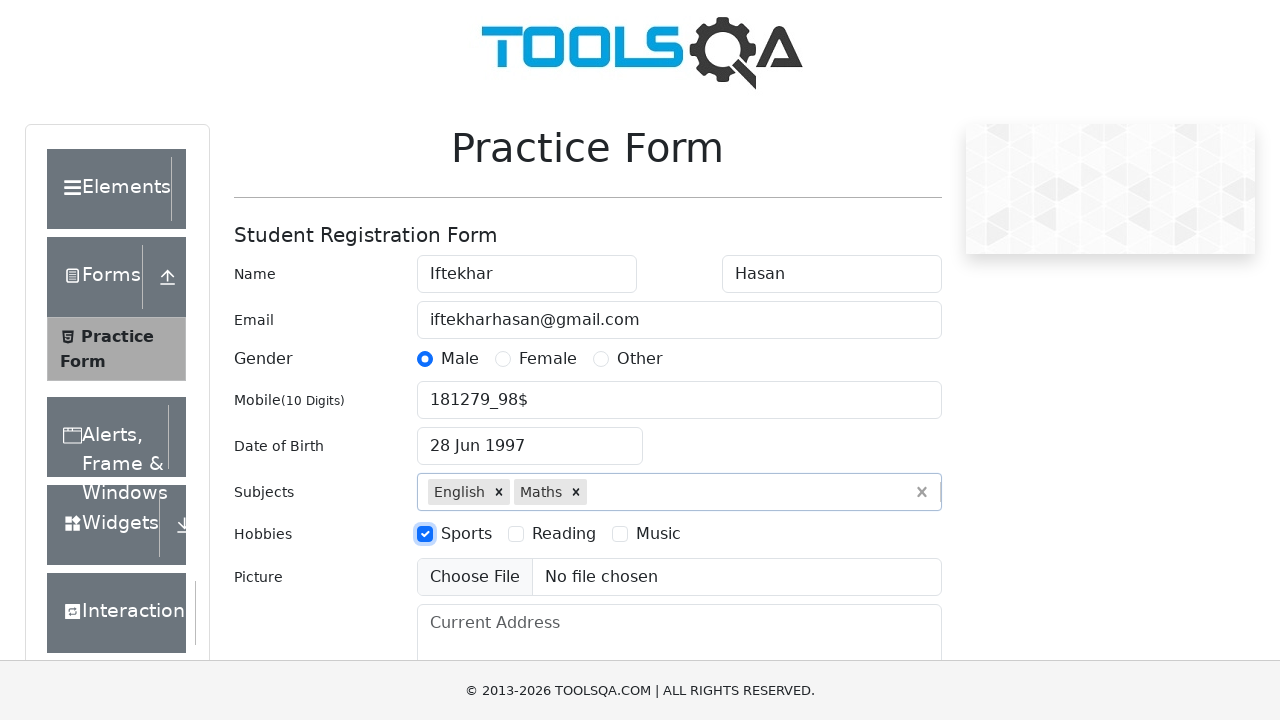

Selected third hobbies checkbox at (658, 534) on label[for='hobbies-checkbox-3']
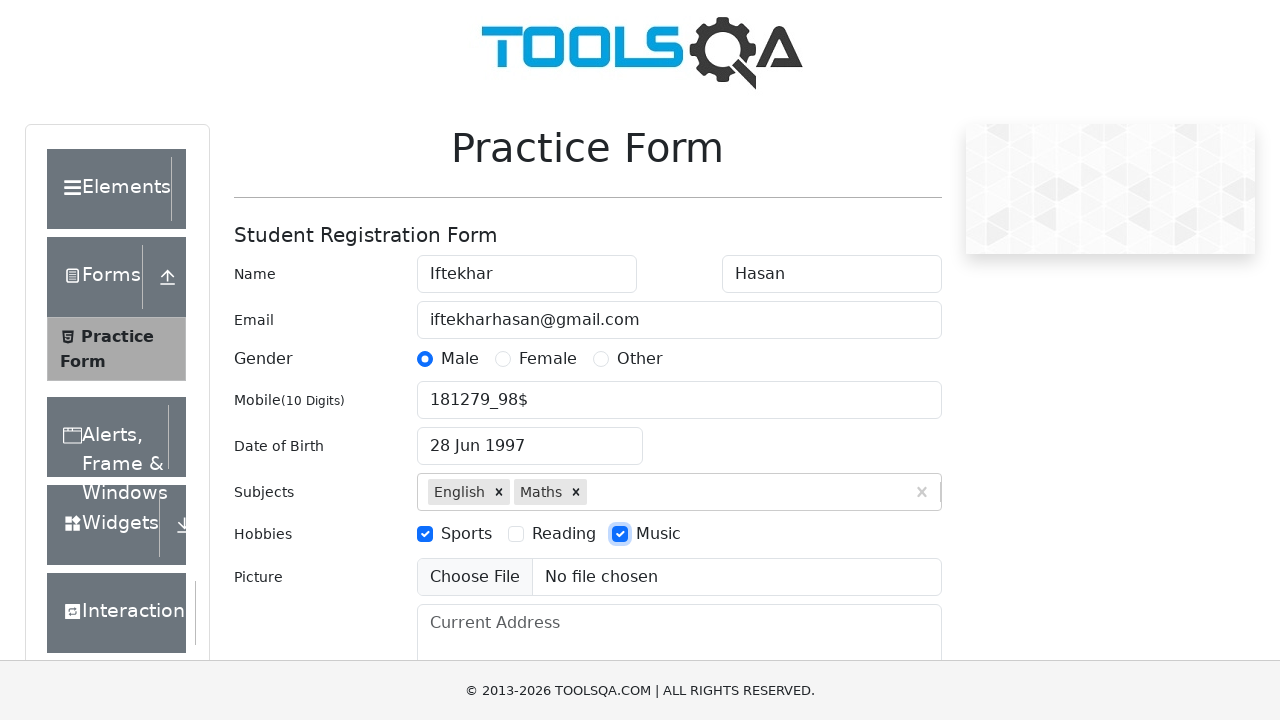

Filled current address field with 'Chattogram' on #currentAddress
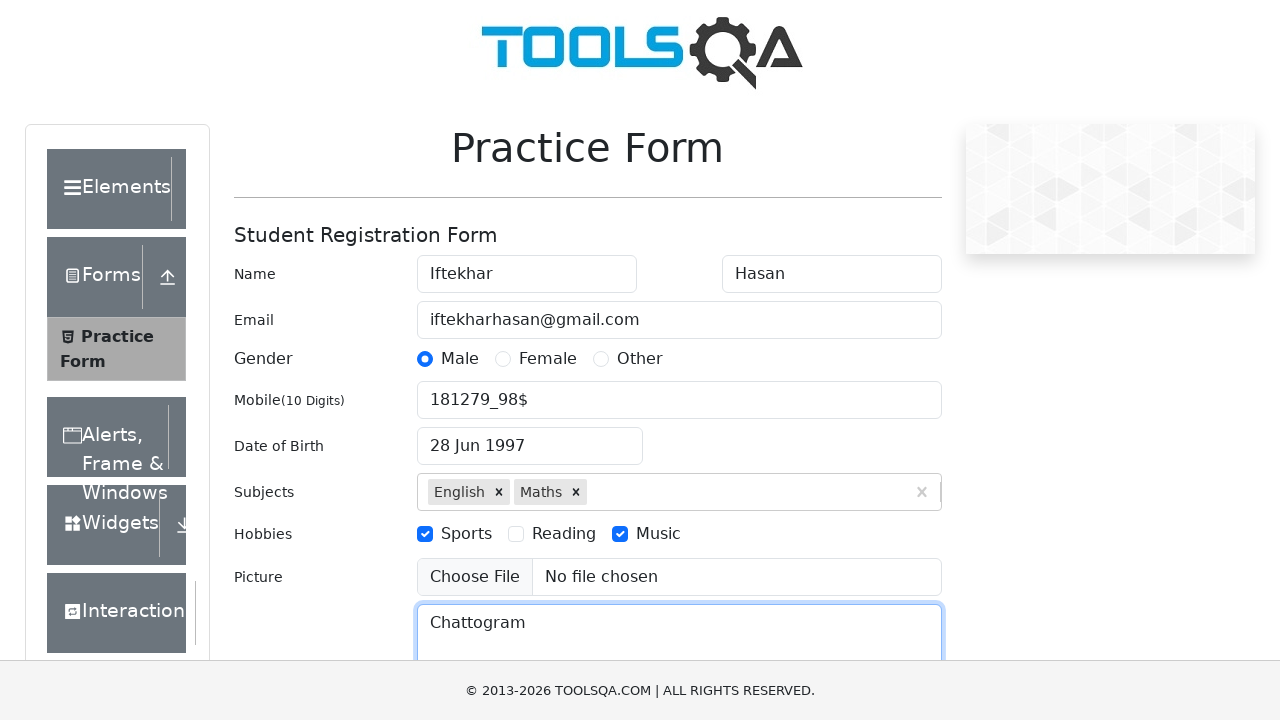

Clicked state selector dropdown at (430, 437) on #react-select-3-input
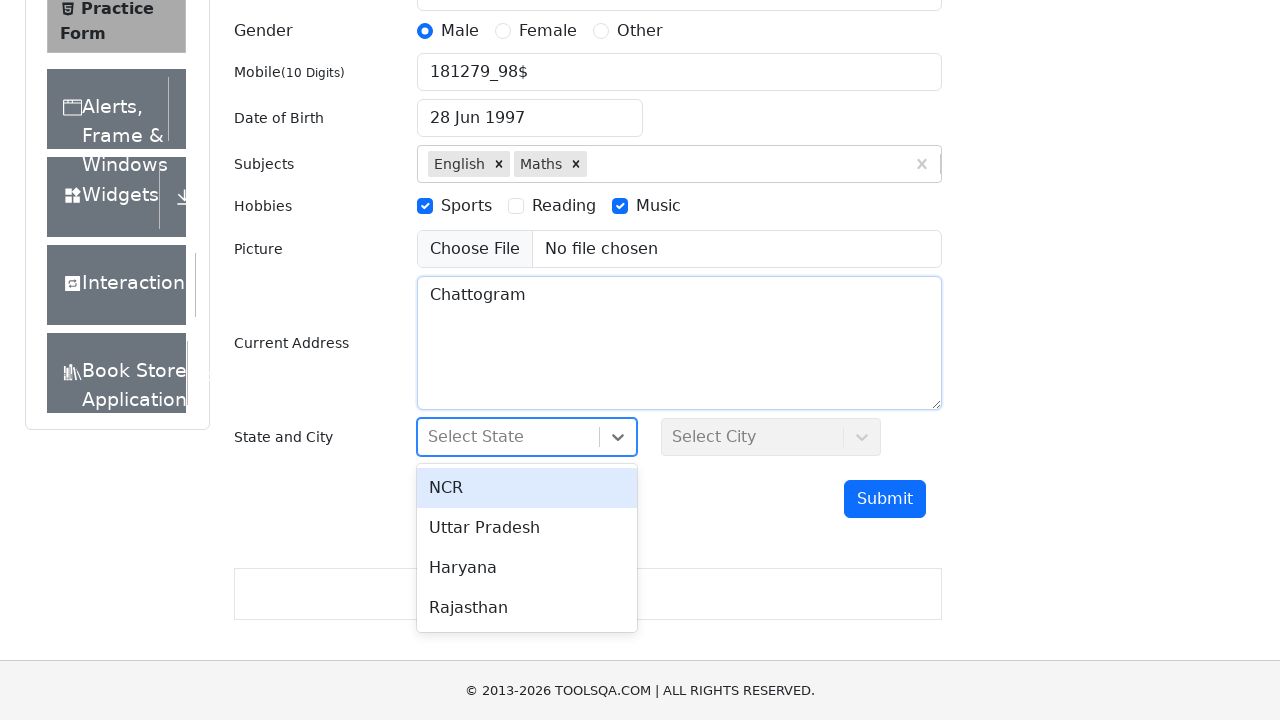

Filled state selector with 'NCR' on #react-select-3-input
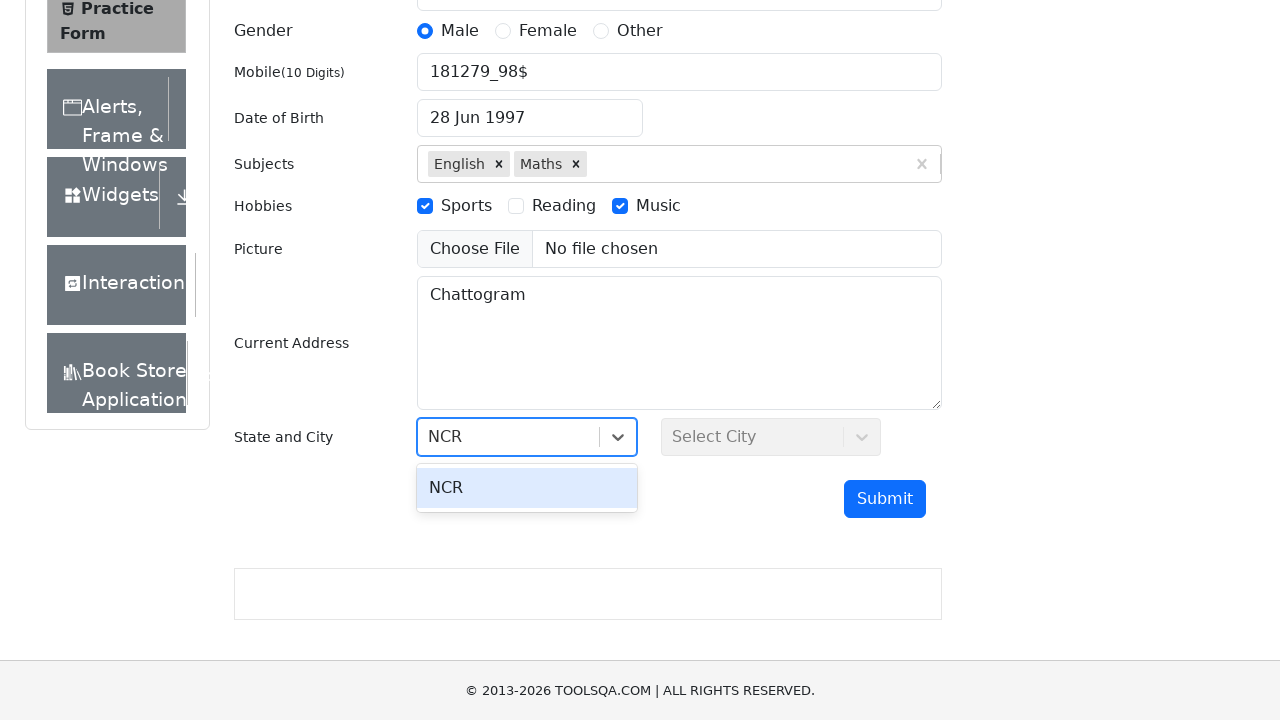

Pressed Enter to select NCR state
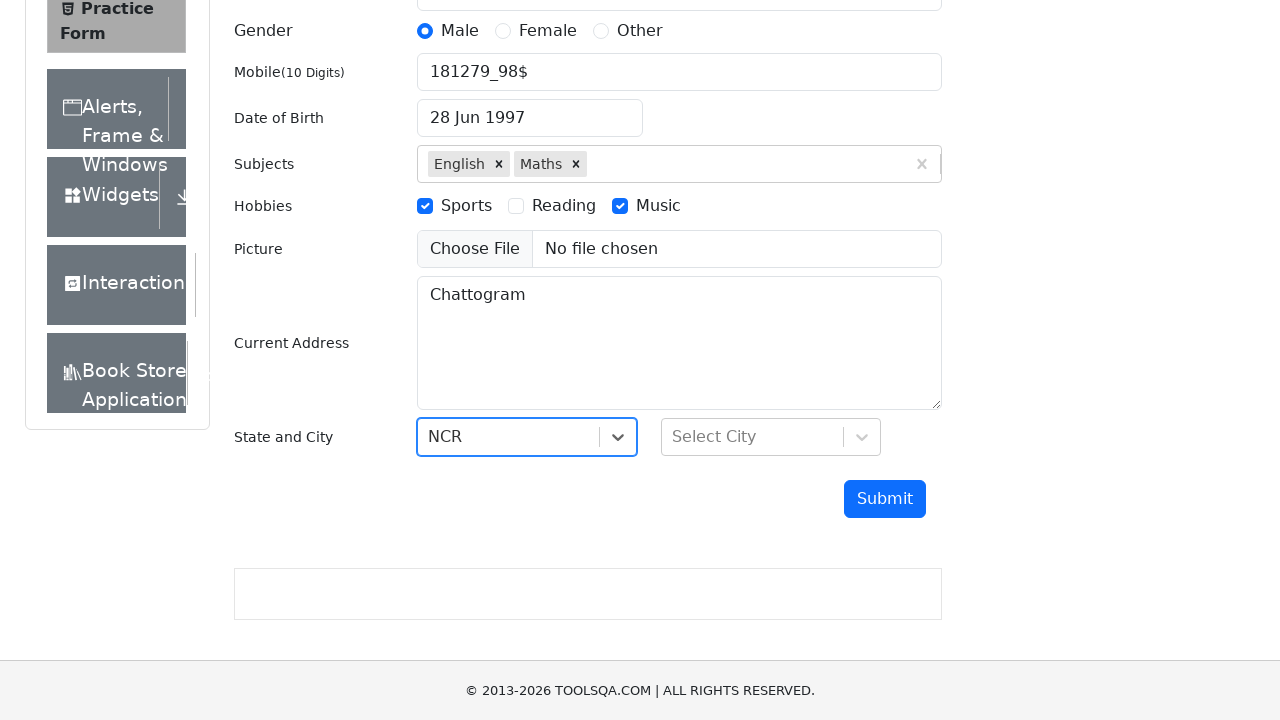

Clicked city selector dropdown at (674, 437) on #react-select-4-input
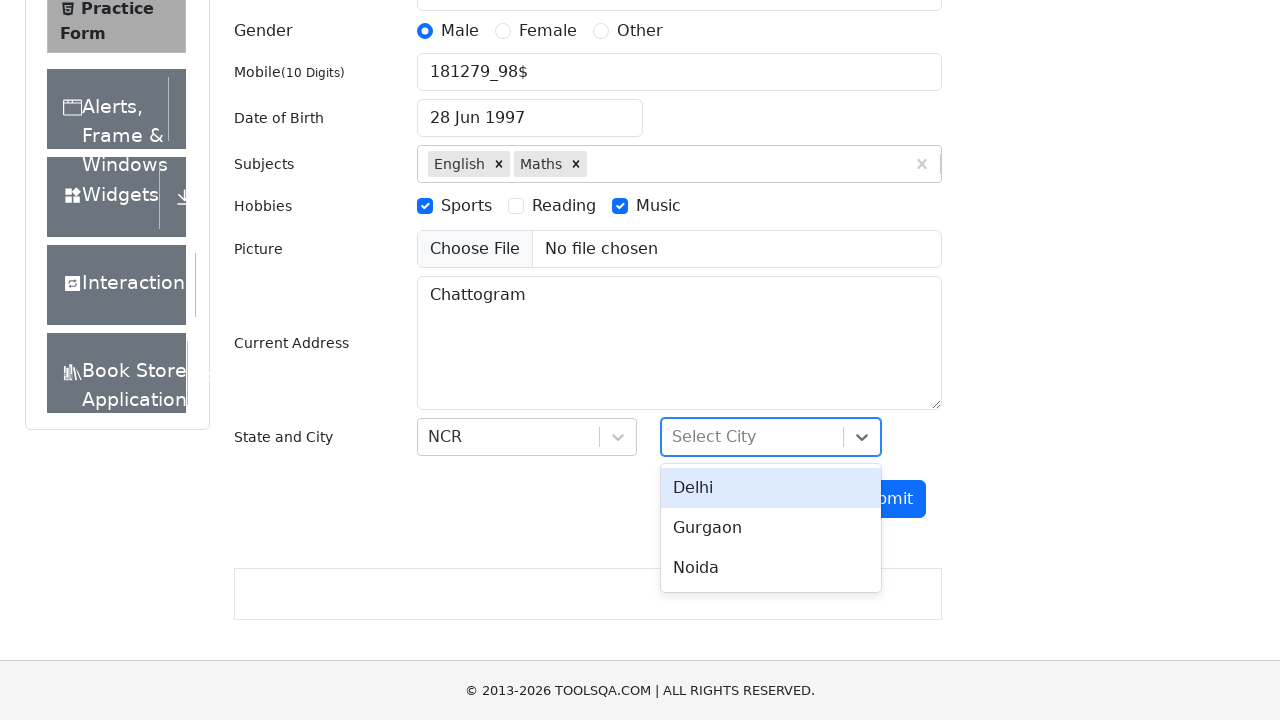

Filled city selector with 'De' on #react-select-4-input
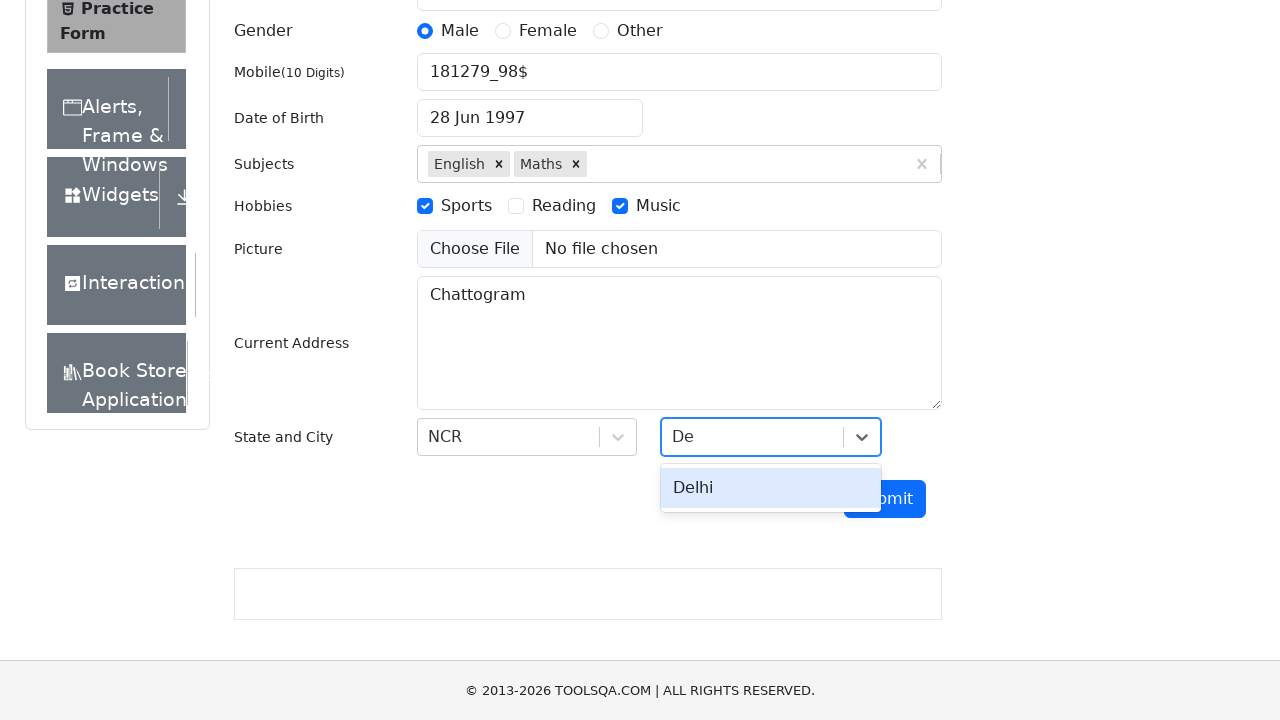

Pressed Enter to select city
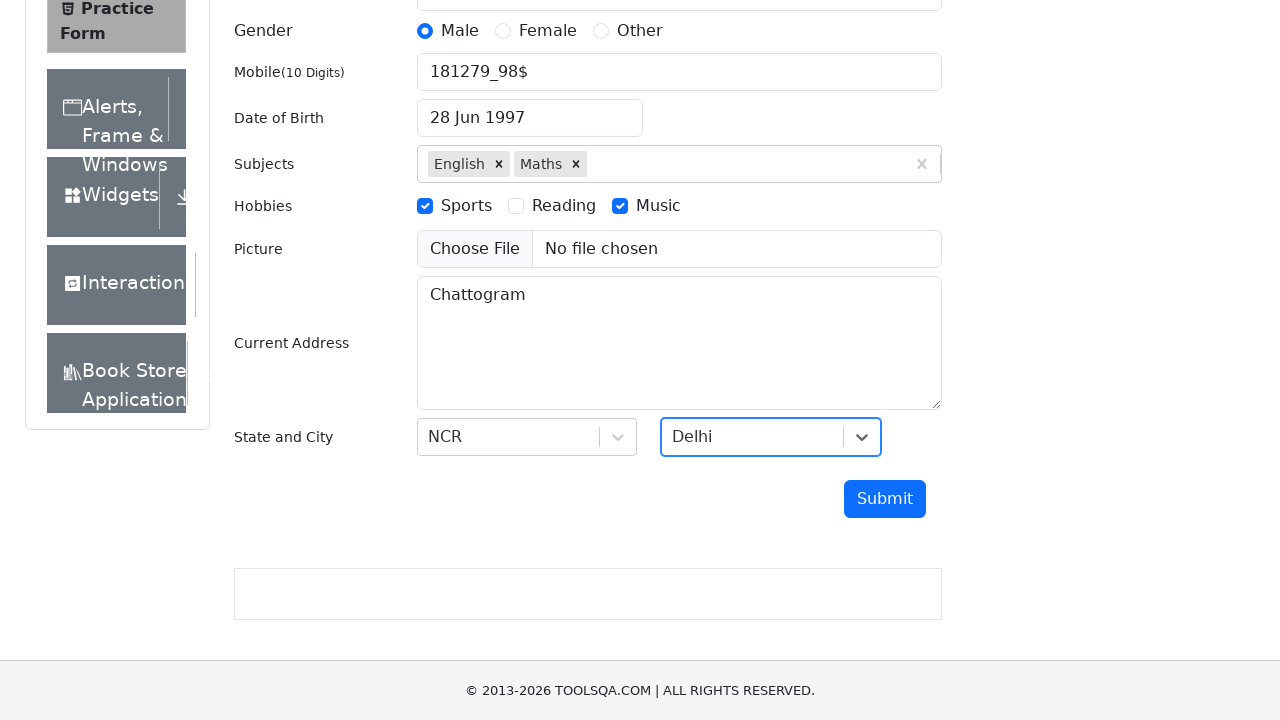

Clicked Submit button to submit form with special character mobile number at (885, 499) on #submit
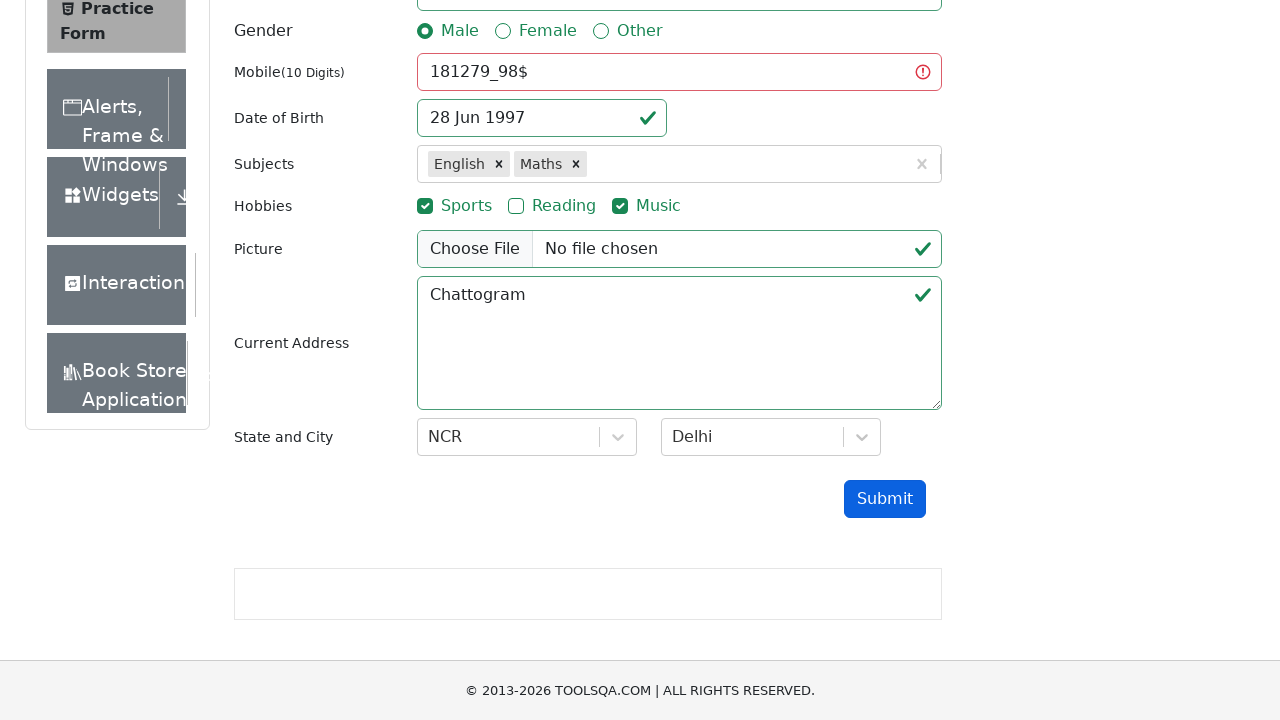

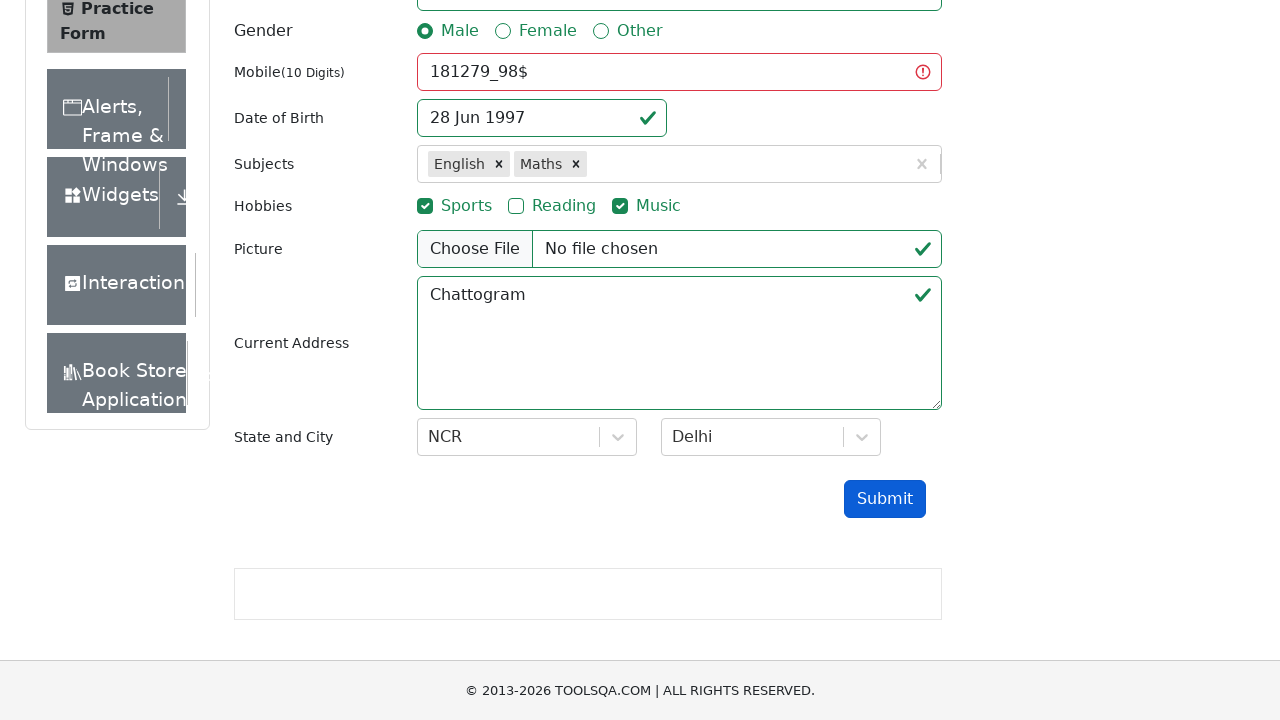